Navigates to Flipkart homepage and maximizes the browser window, then verifies the page has loaded by checking for page content.

Starting URL: https://www.flipkart.com/

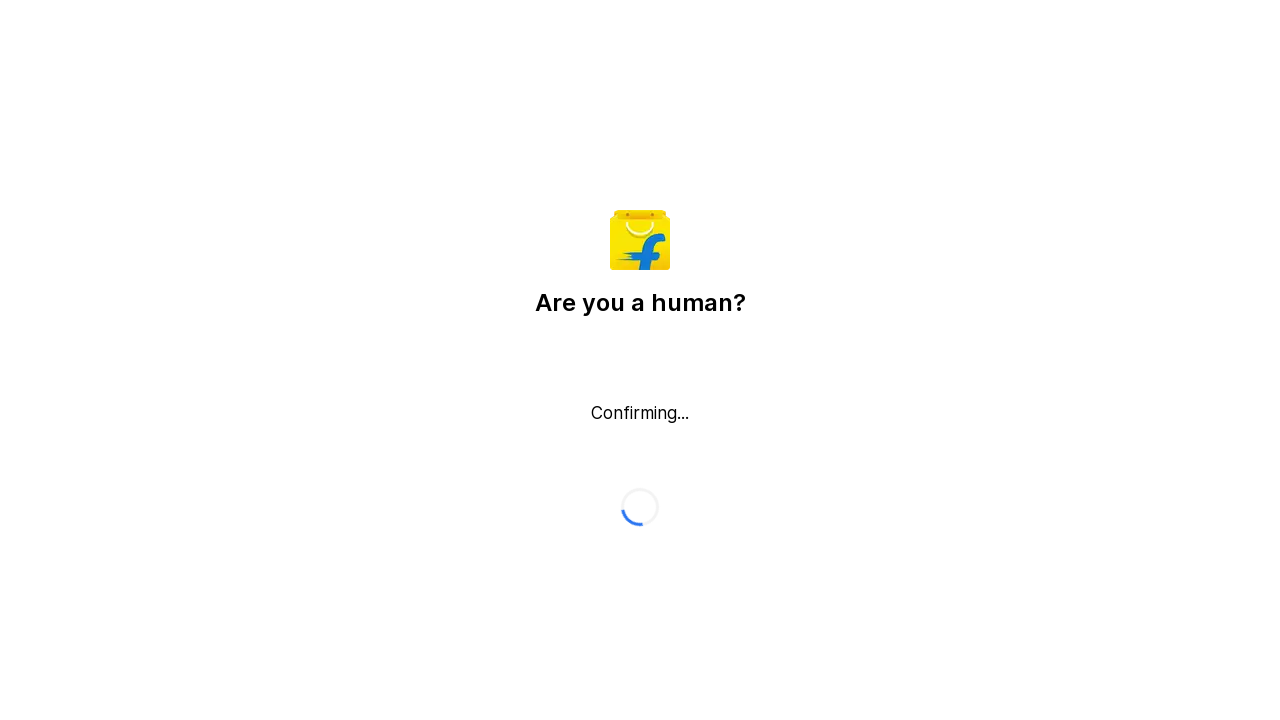

Set viewport size to 1920x1080
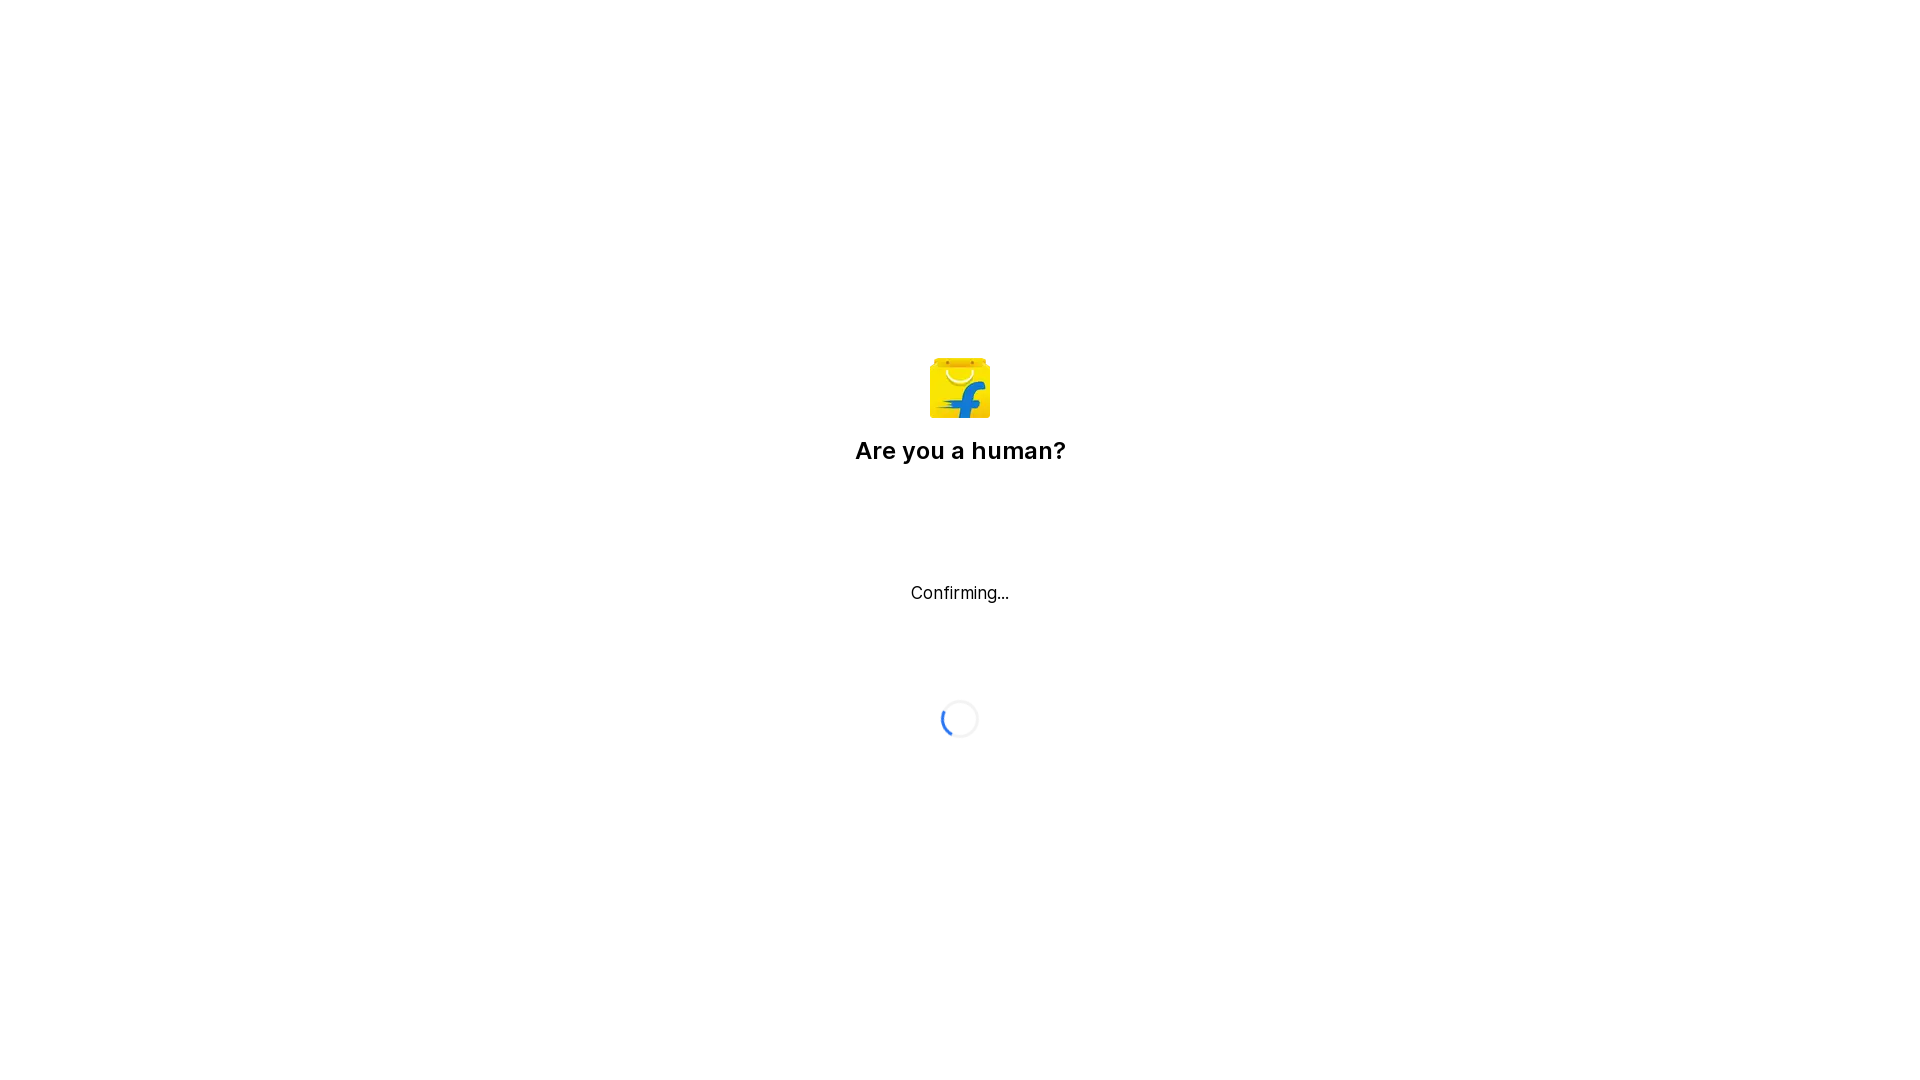

Page DOM content loaded
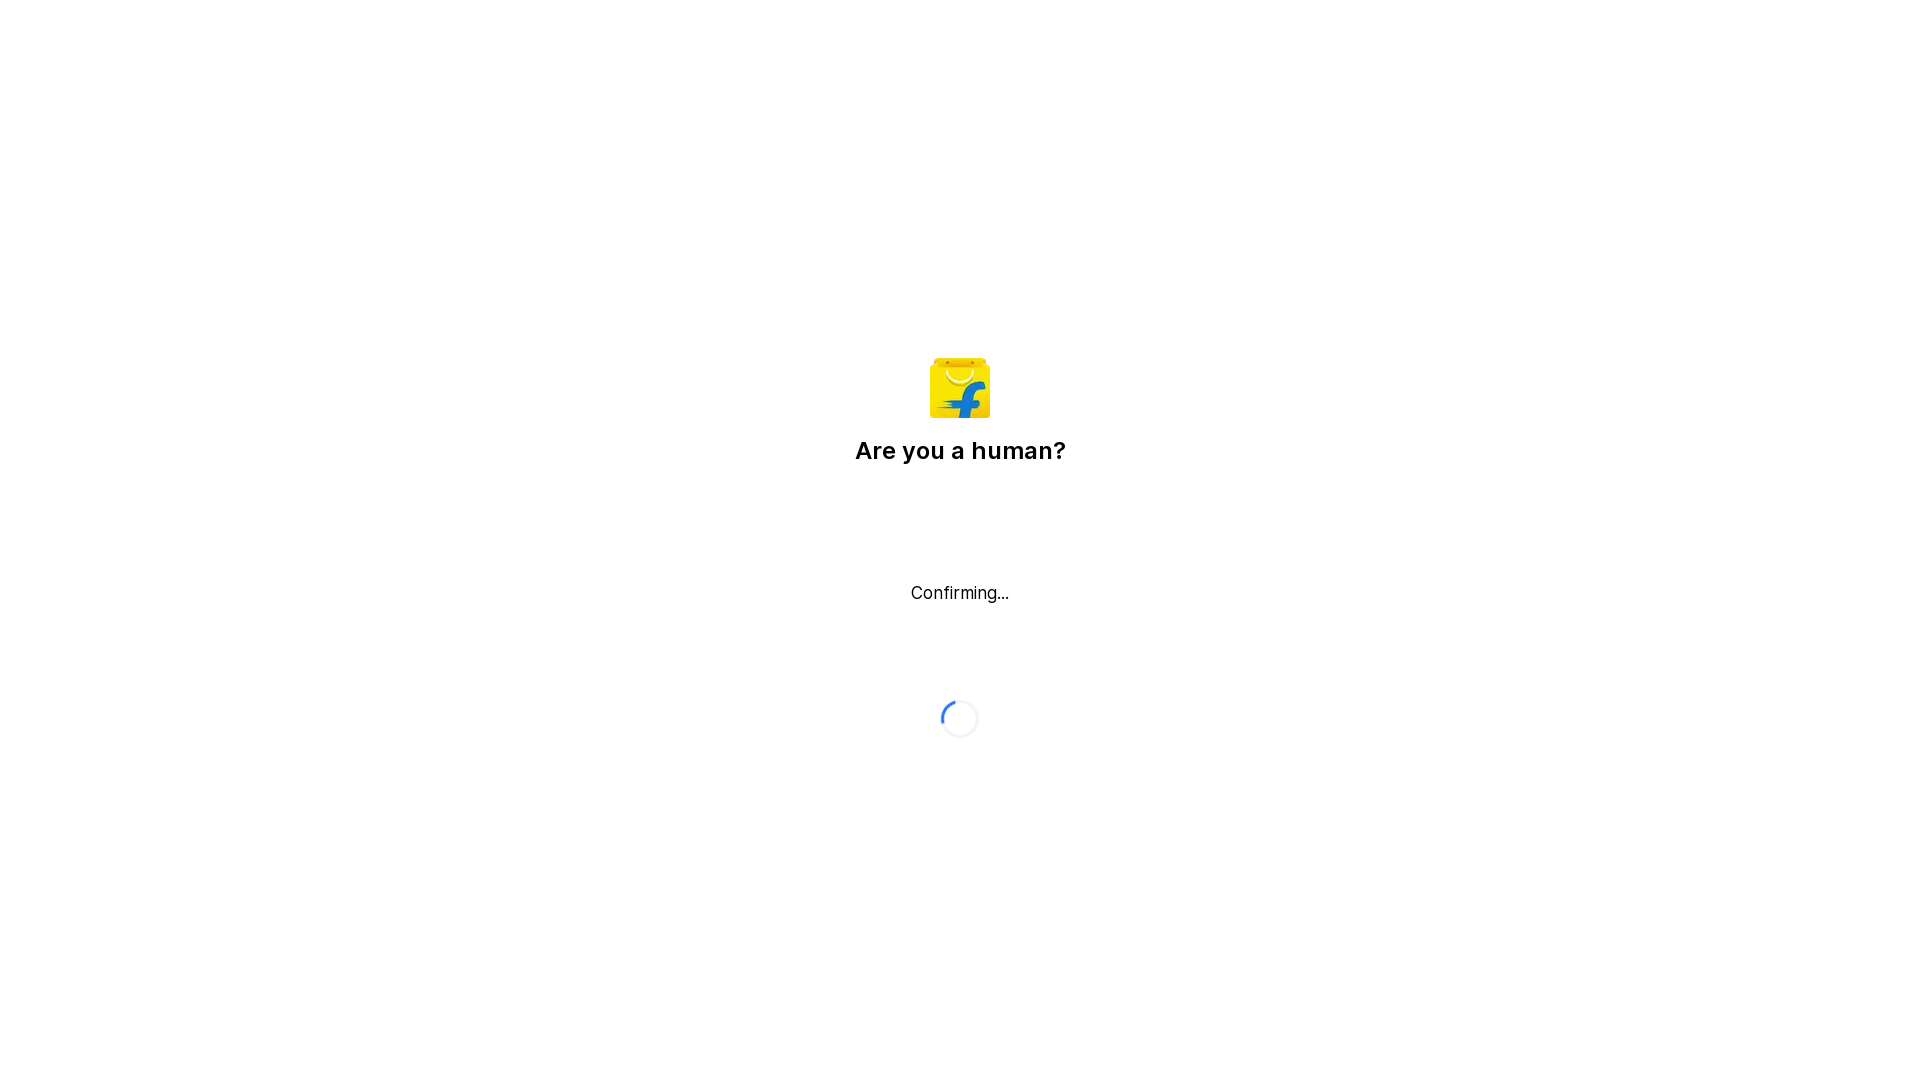

Body element found and page content verified
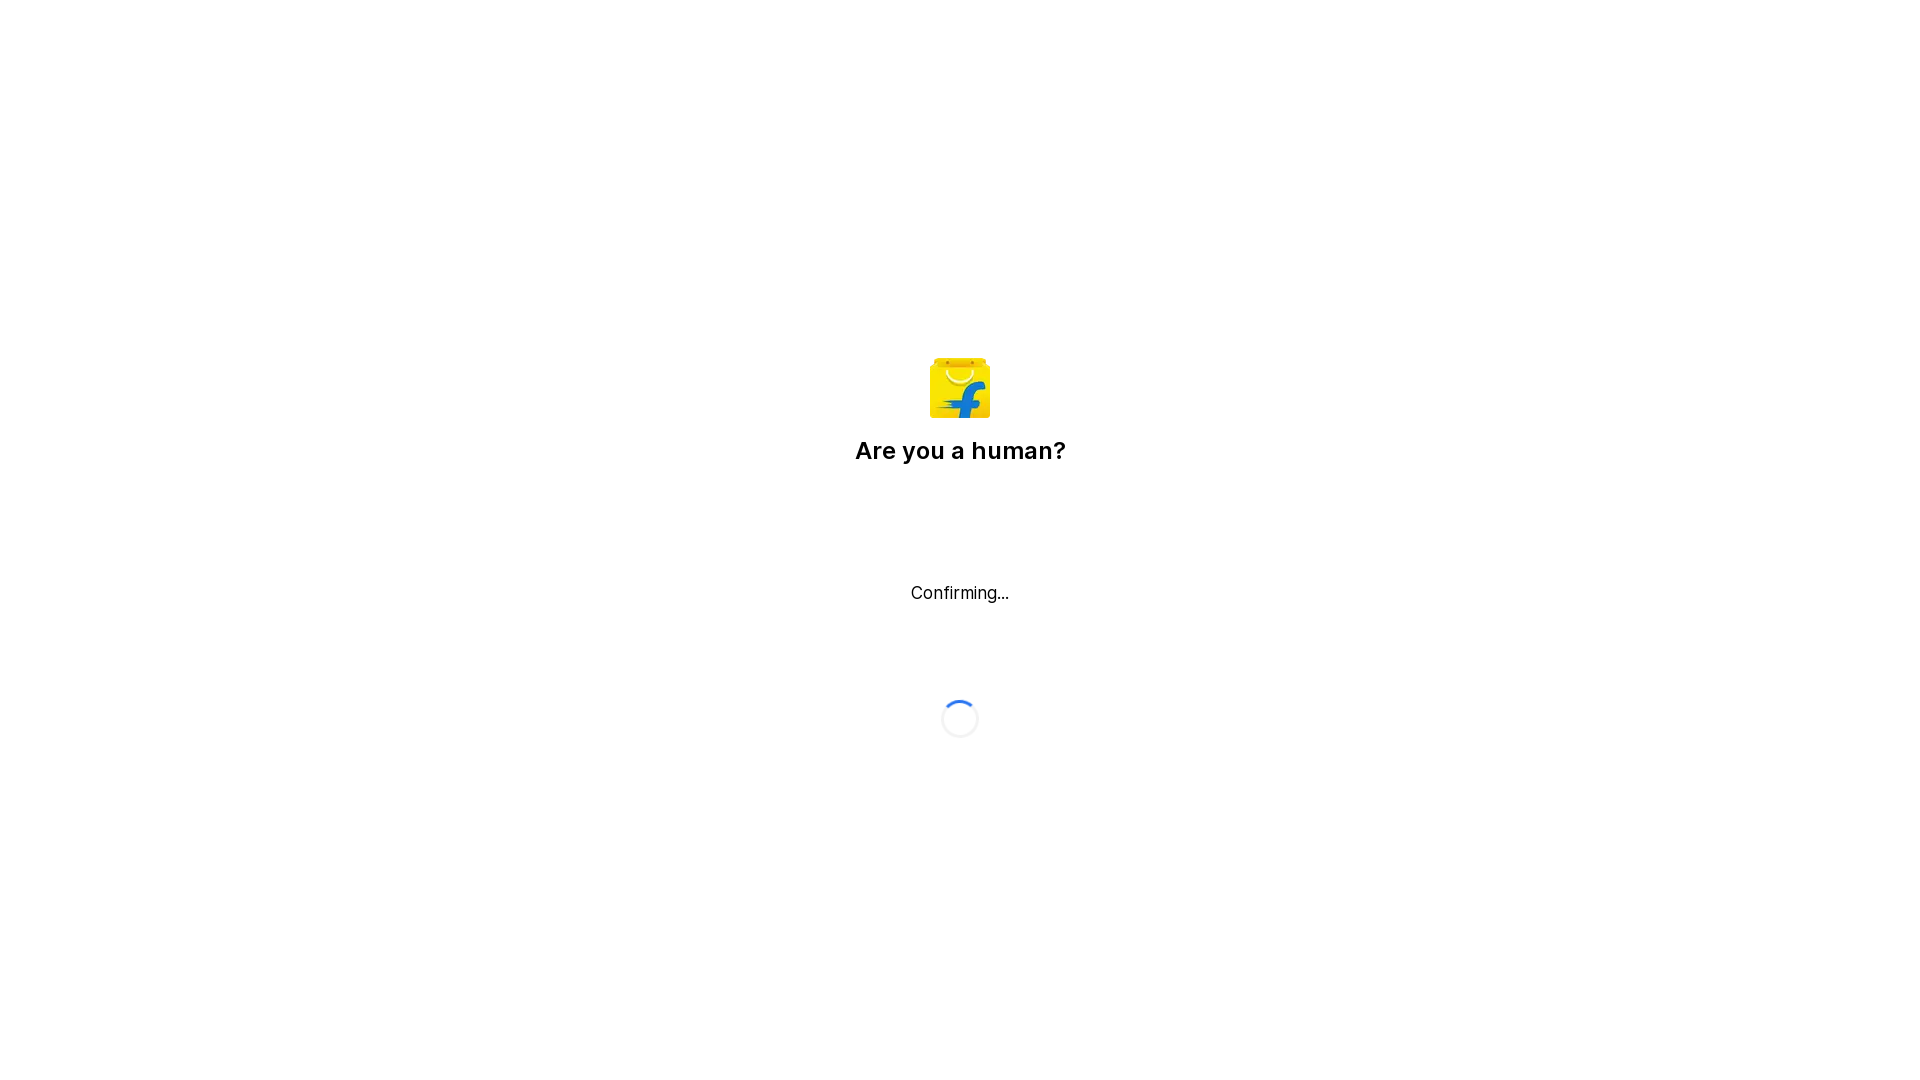

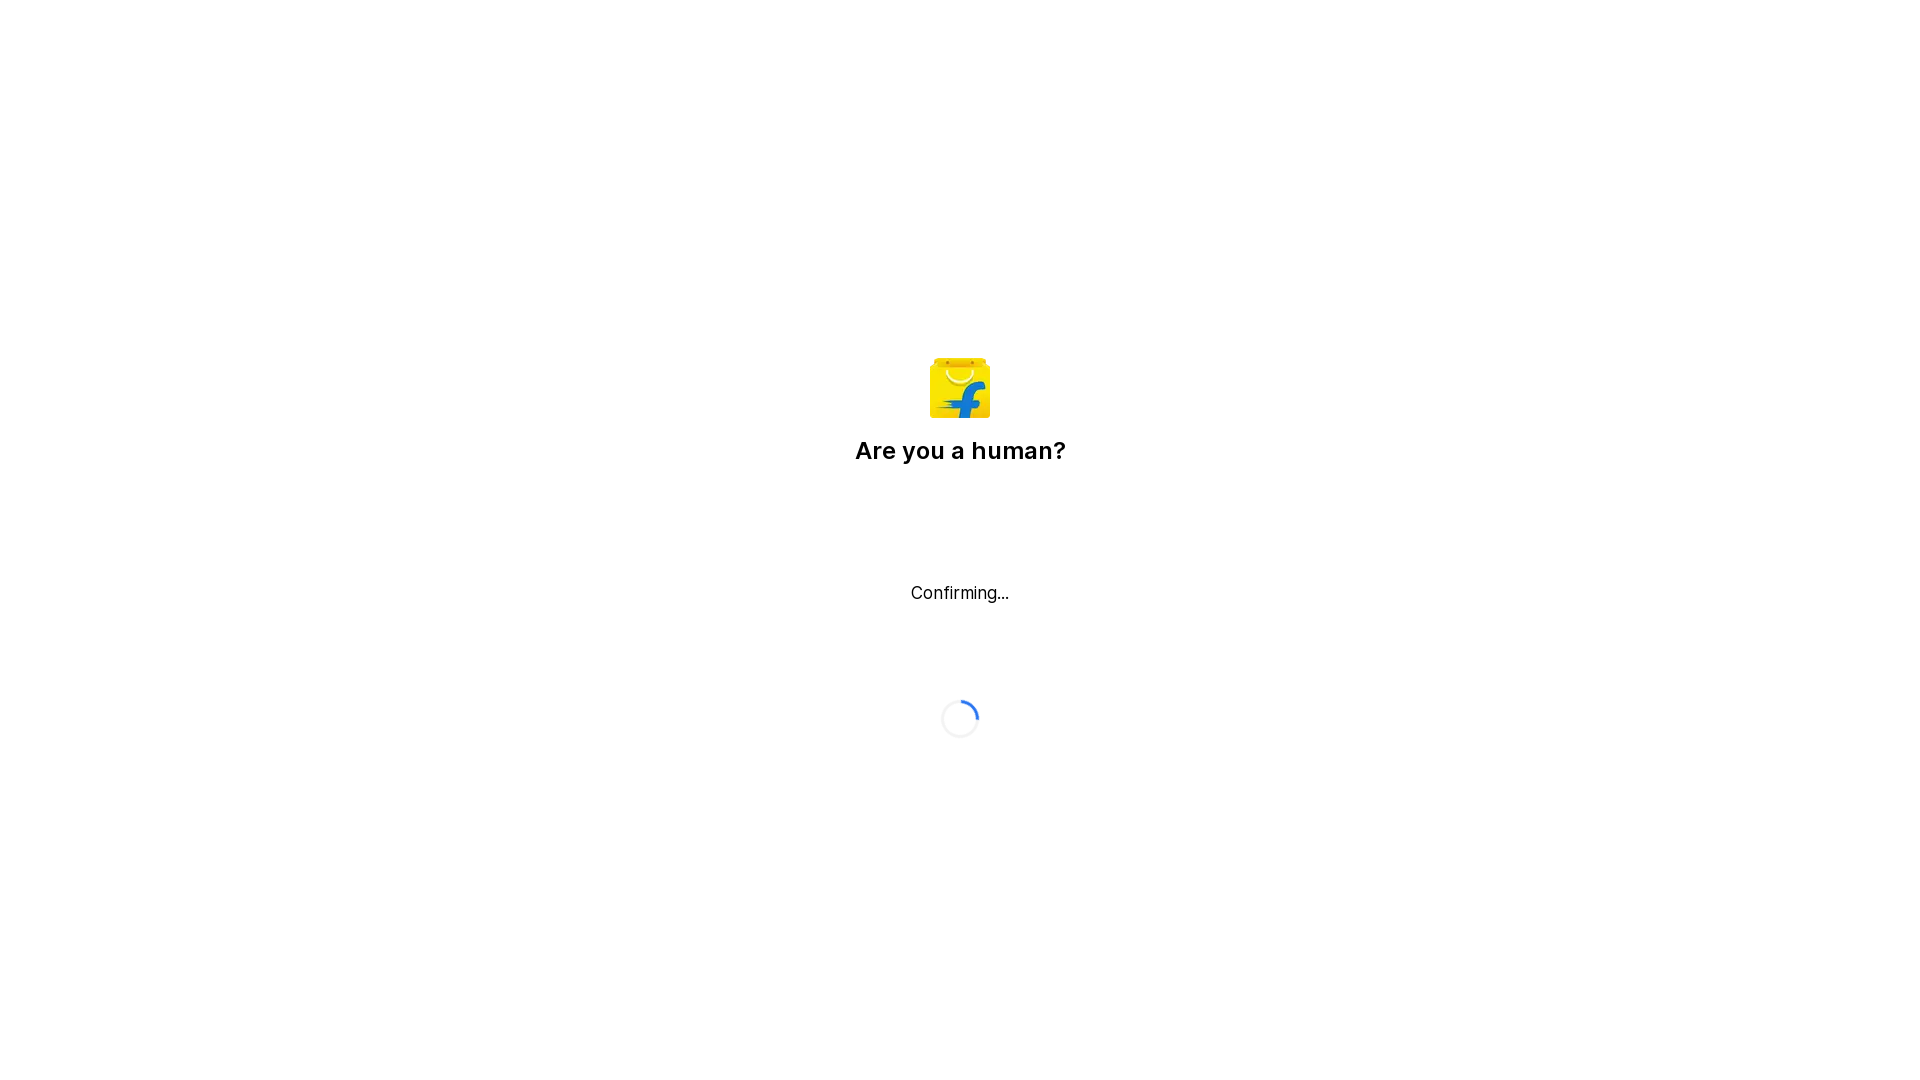